Tests checkbox handling by ensuring both checkboxes on the page are selected, clicking them if they are not already selected.

Starting URL: https://the-internet.herokuapp.com/checkboxes

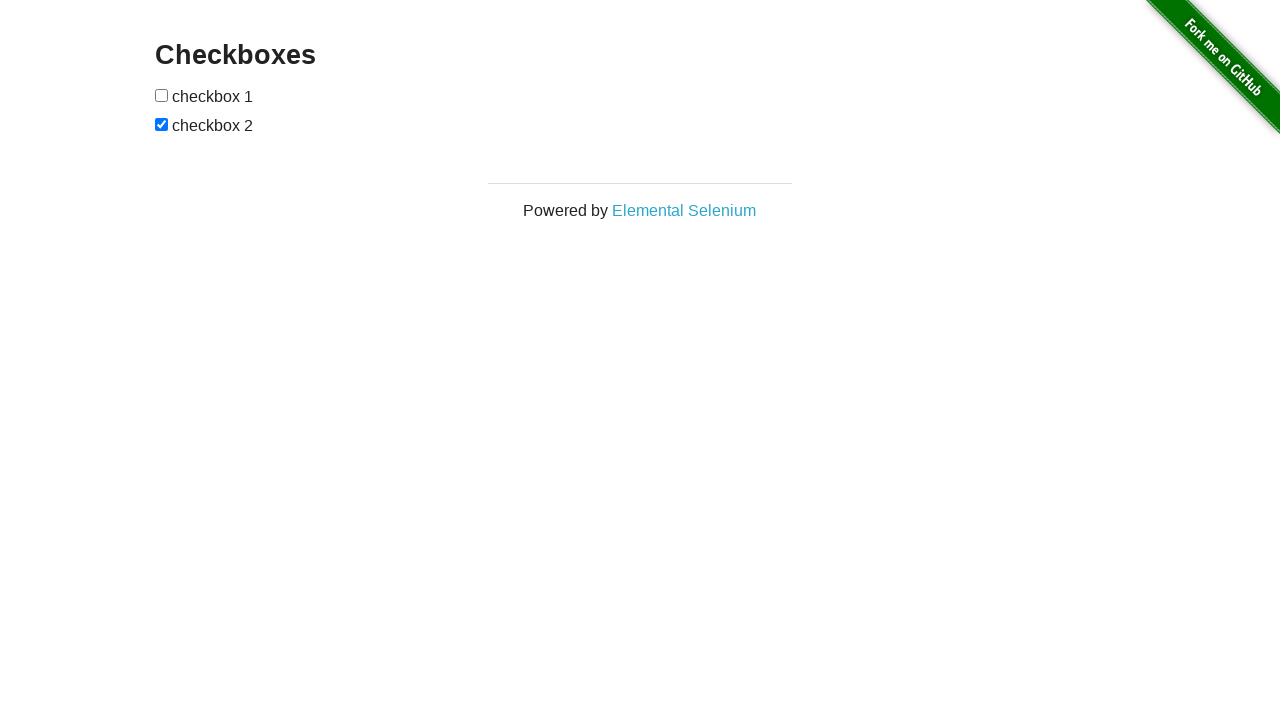

Navigated to checkboxes page
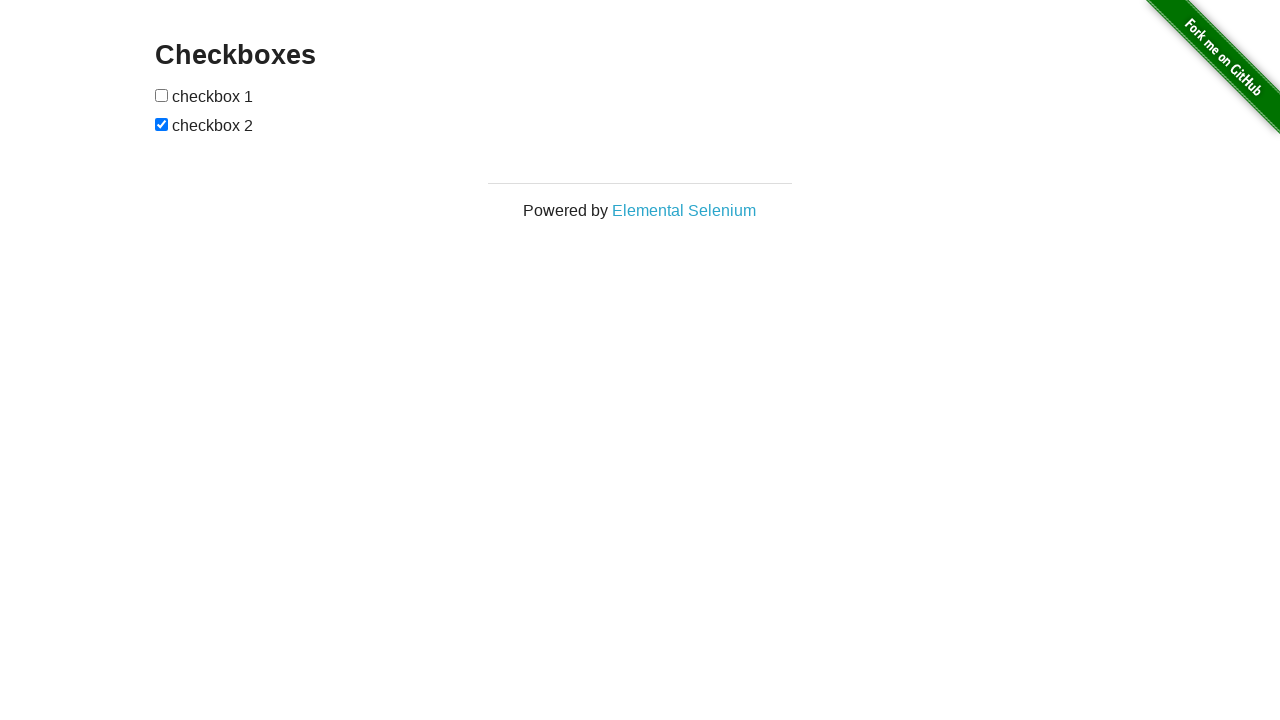

Located first checkbox element
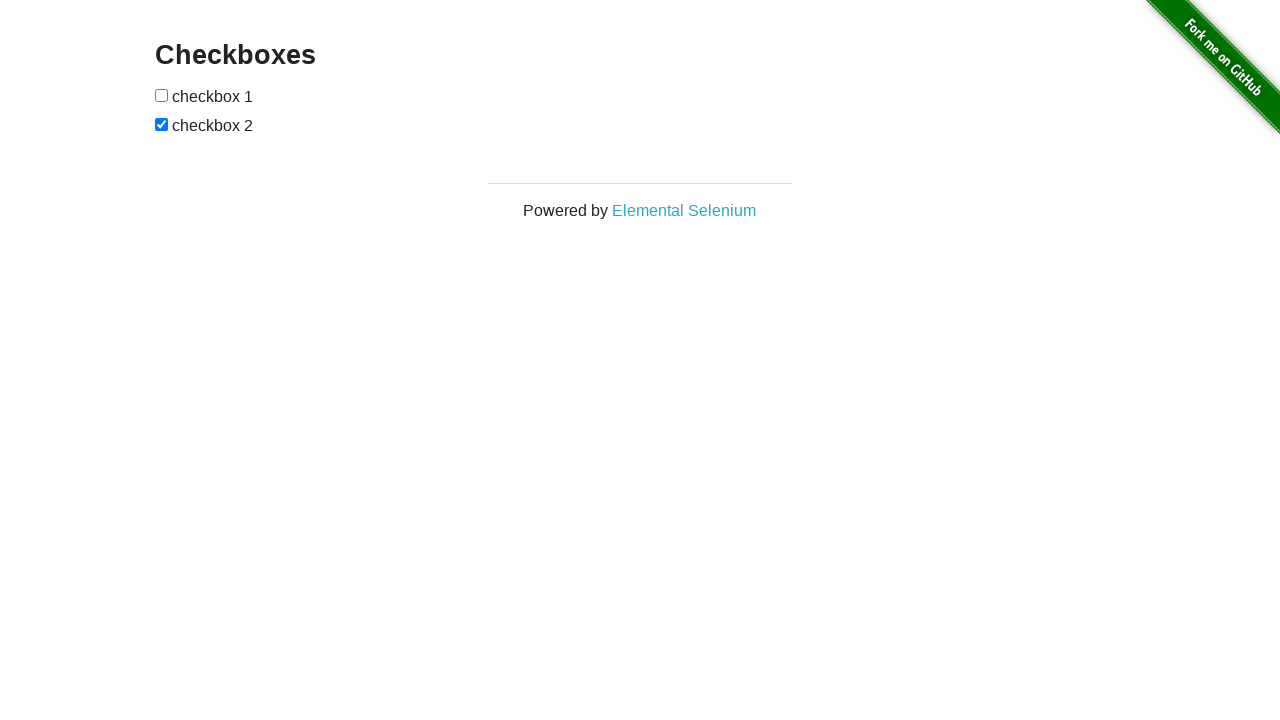

Located second checkbox element
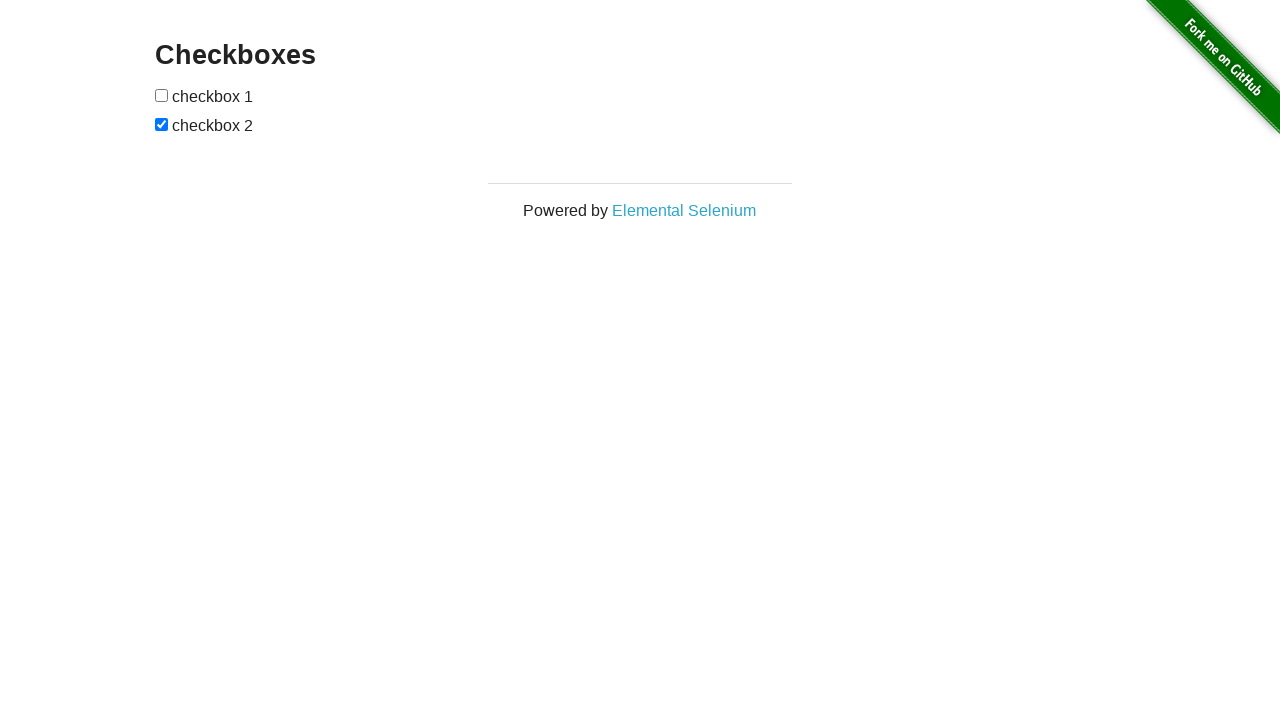

Checked first checkbox status - not selected
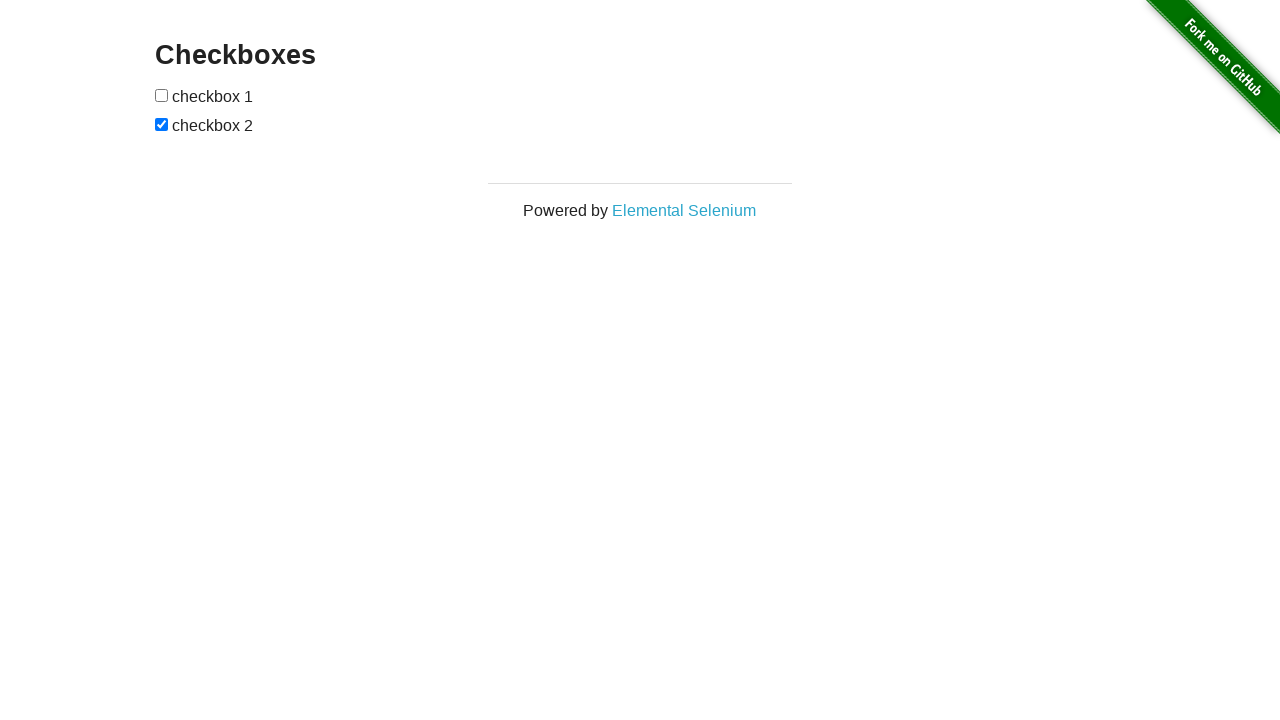

Clicked first checkbox to select it at (162, 95) on xpath=//form[@id='checkboxes']/input[1]
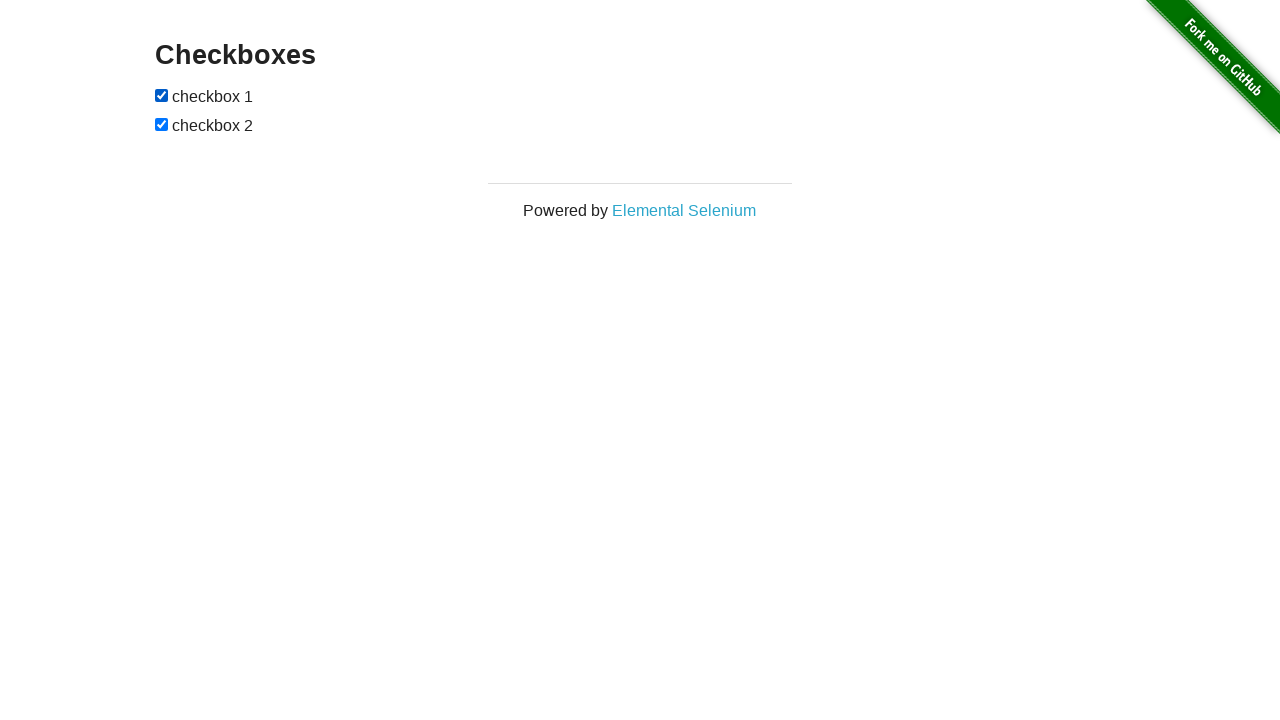

Checked second checkbox status - already selected
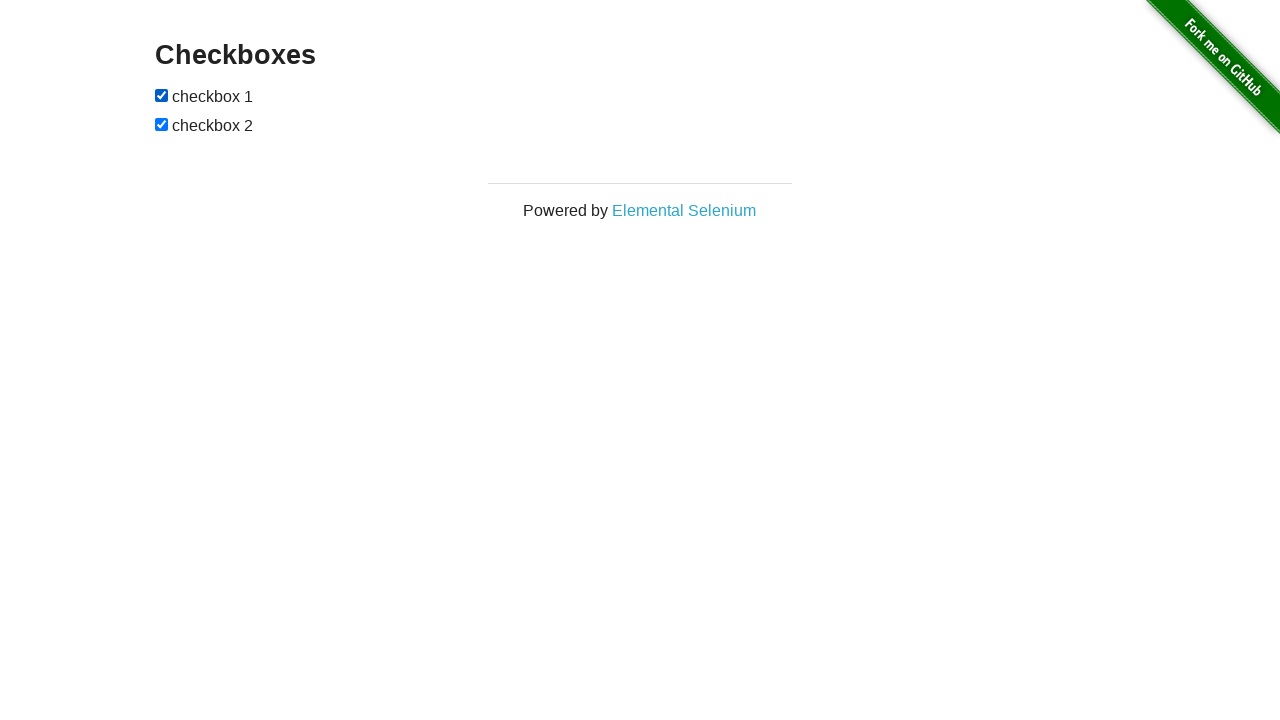

Verified first checkbox is selected
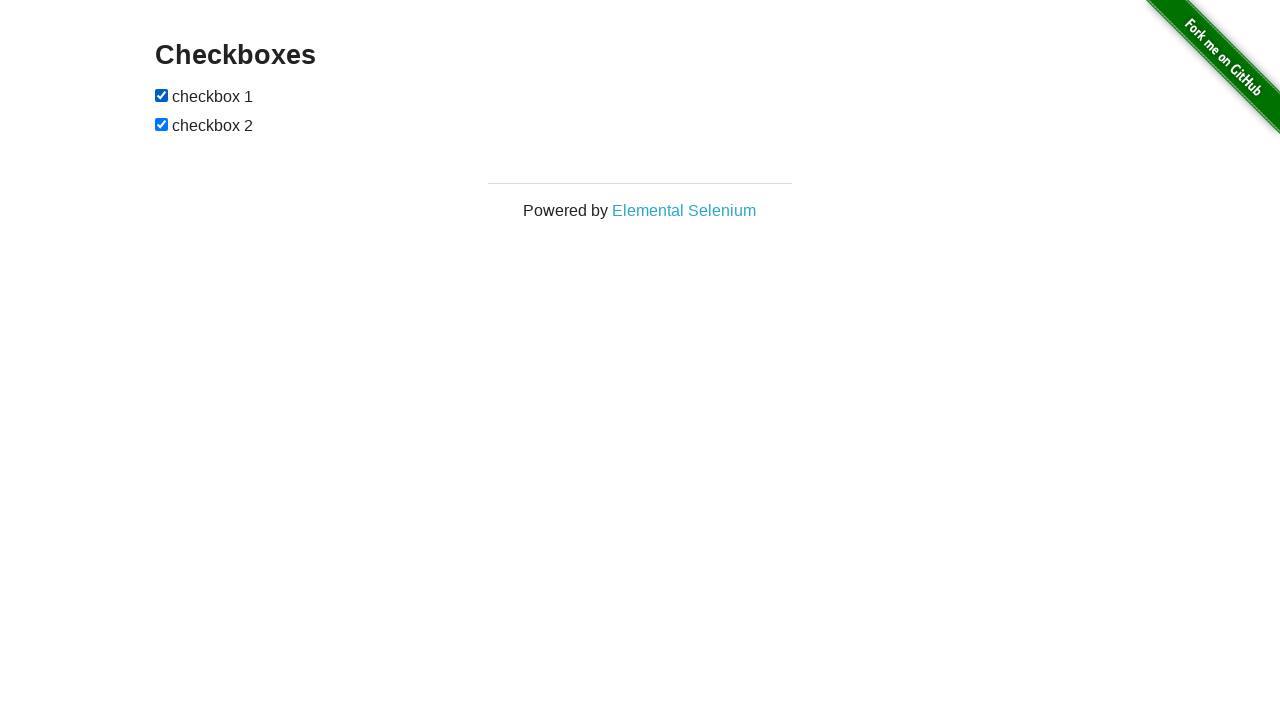

Verified second checkbox is selected
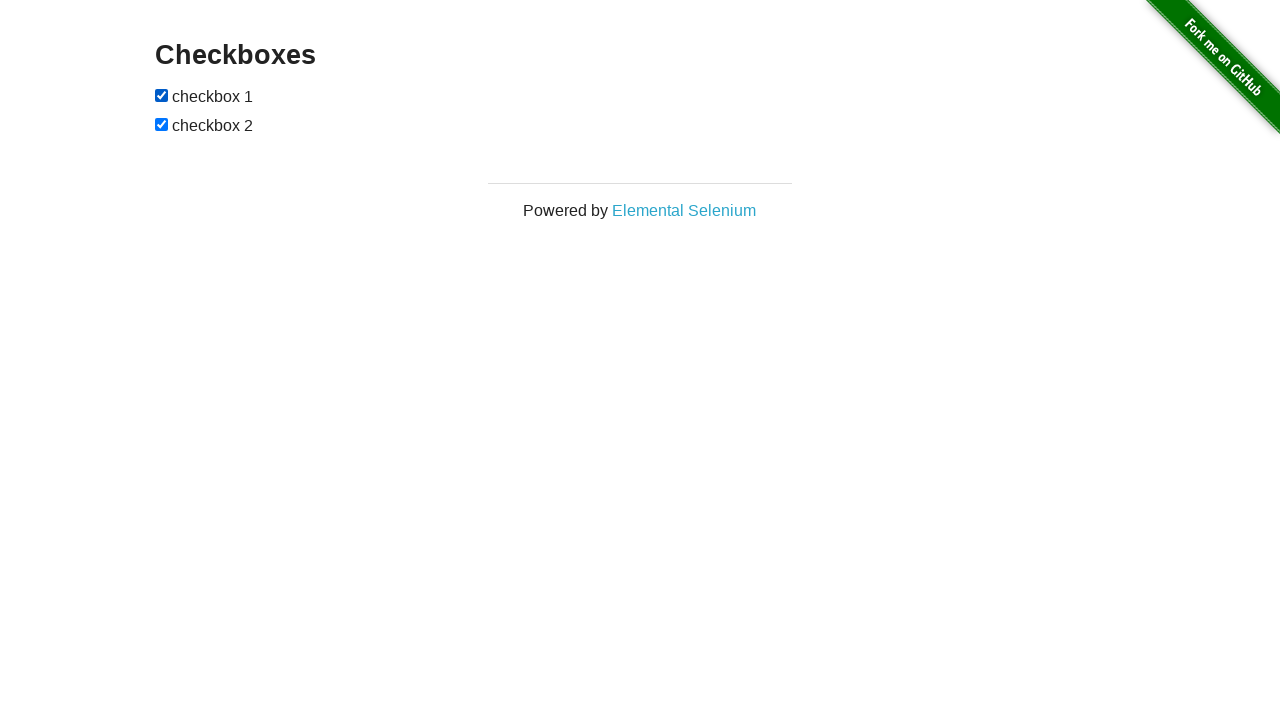

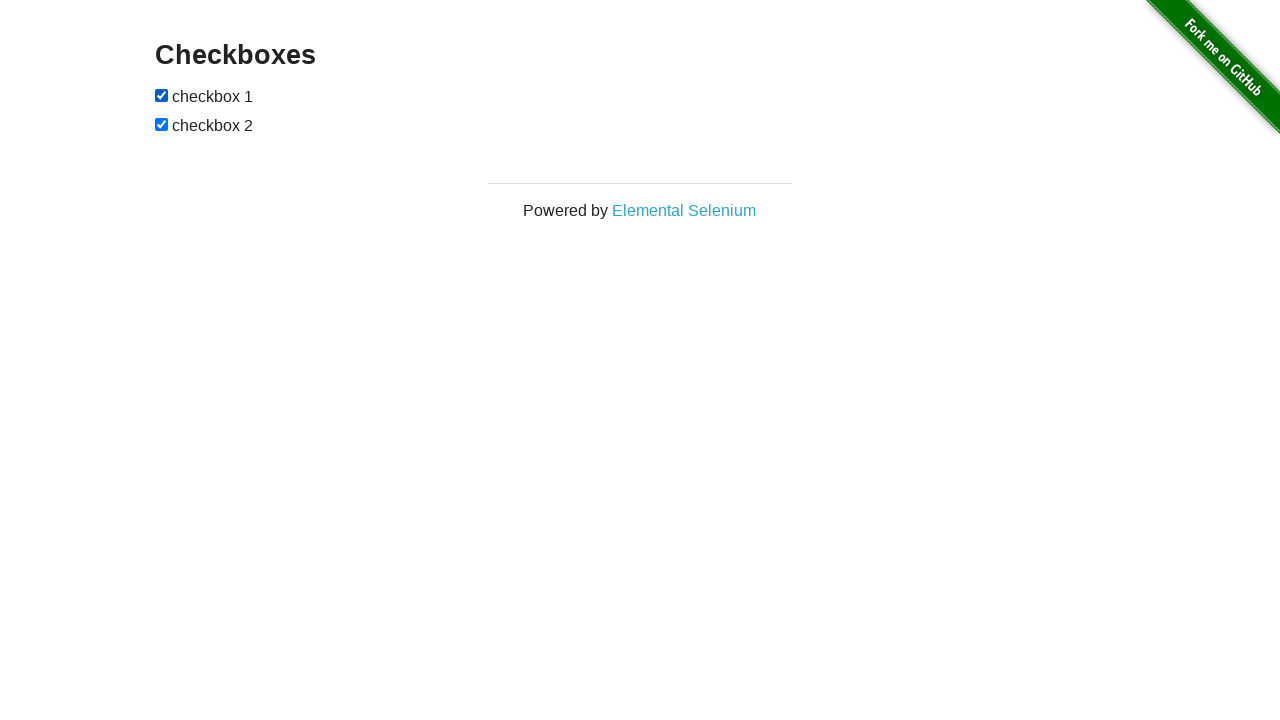